Tests page scrolling functionality on the Marks & Spencer website by scrolling down 500 pixels using JavaScript execution

Starting URL: https://www.marksandspencer.com/

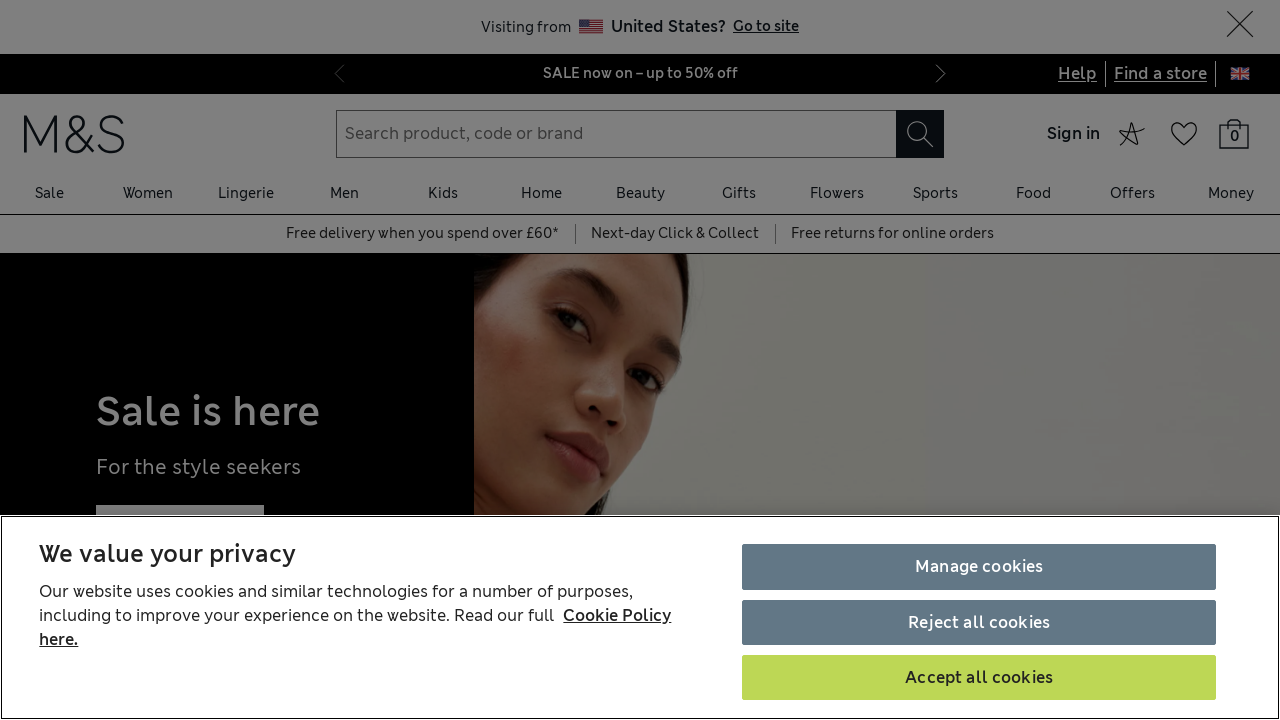

Navigated to Marks & Spencer website
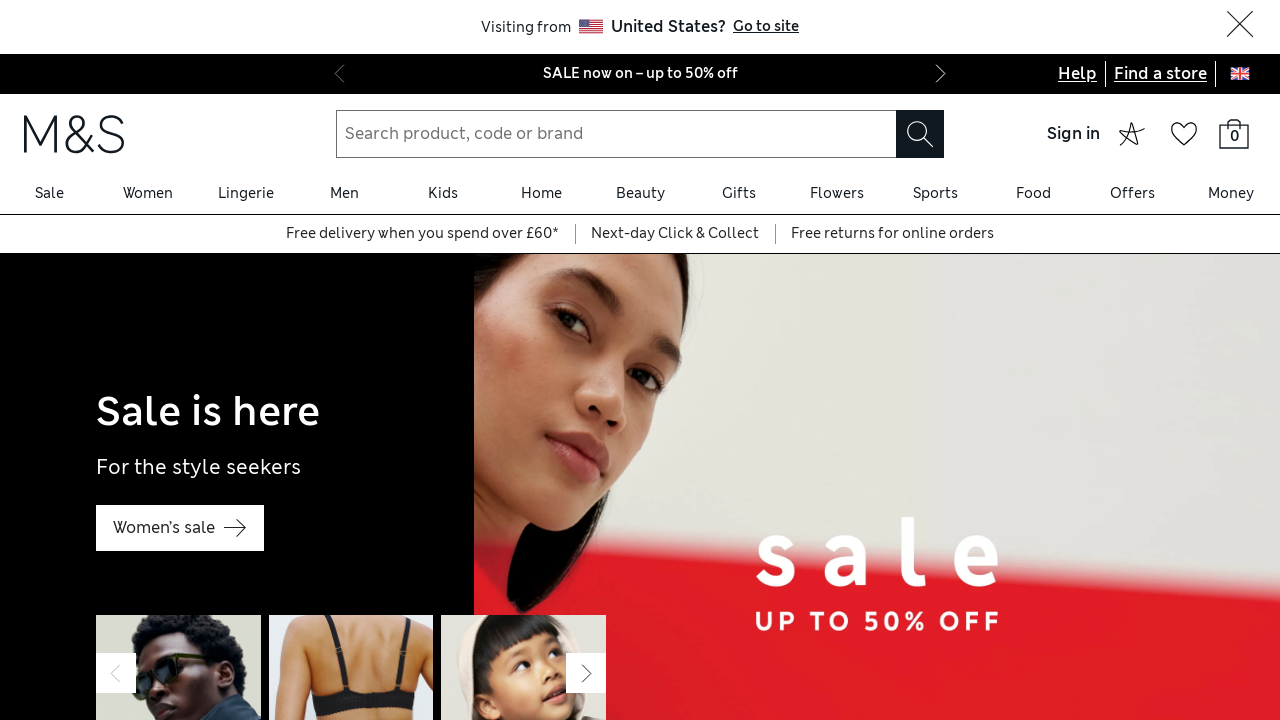

Scrolled down the page by 500 pixels
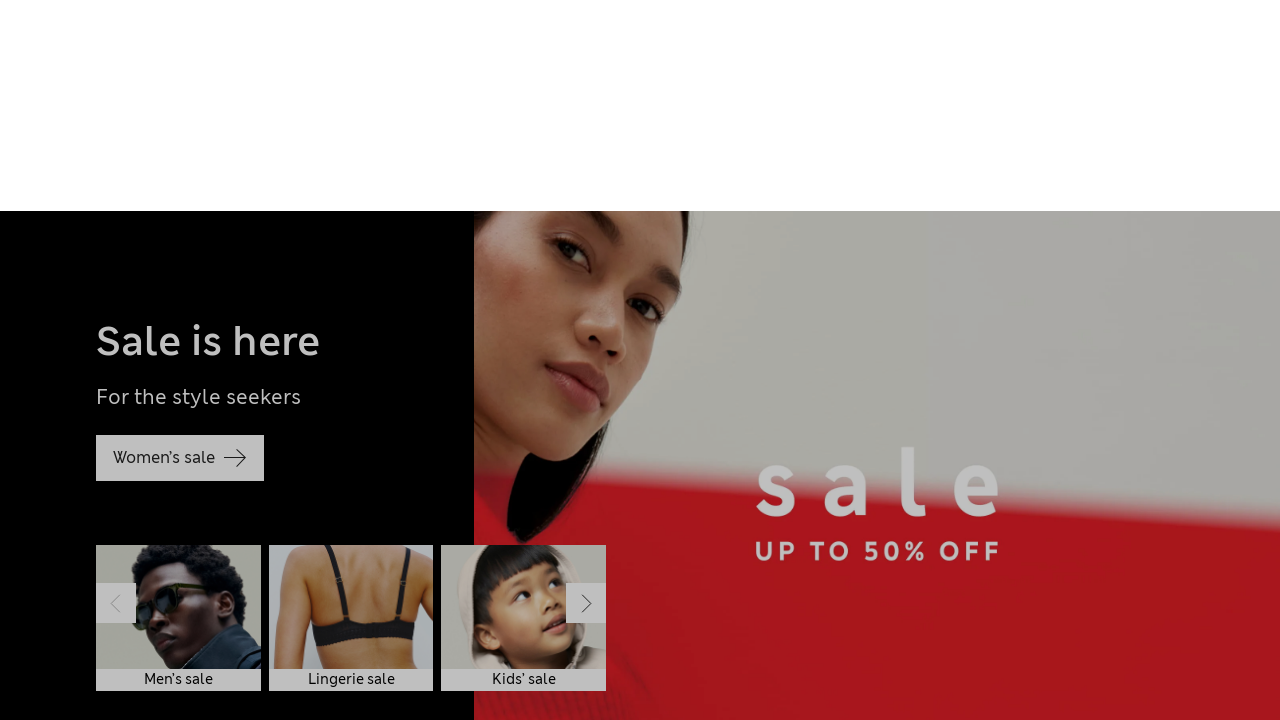

Waited 1 second to observe scroll effect
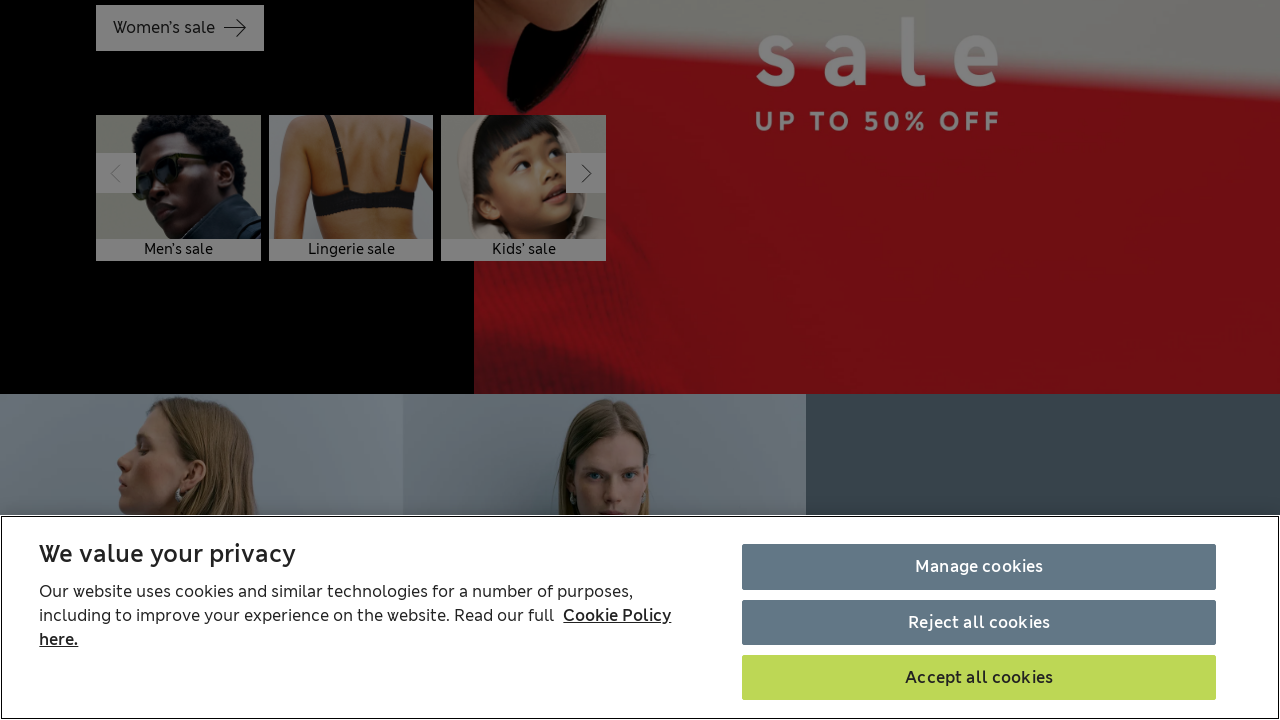

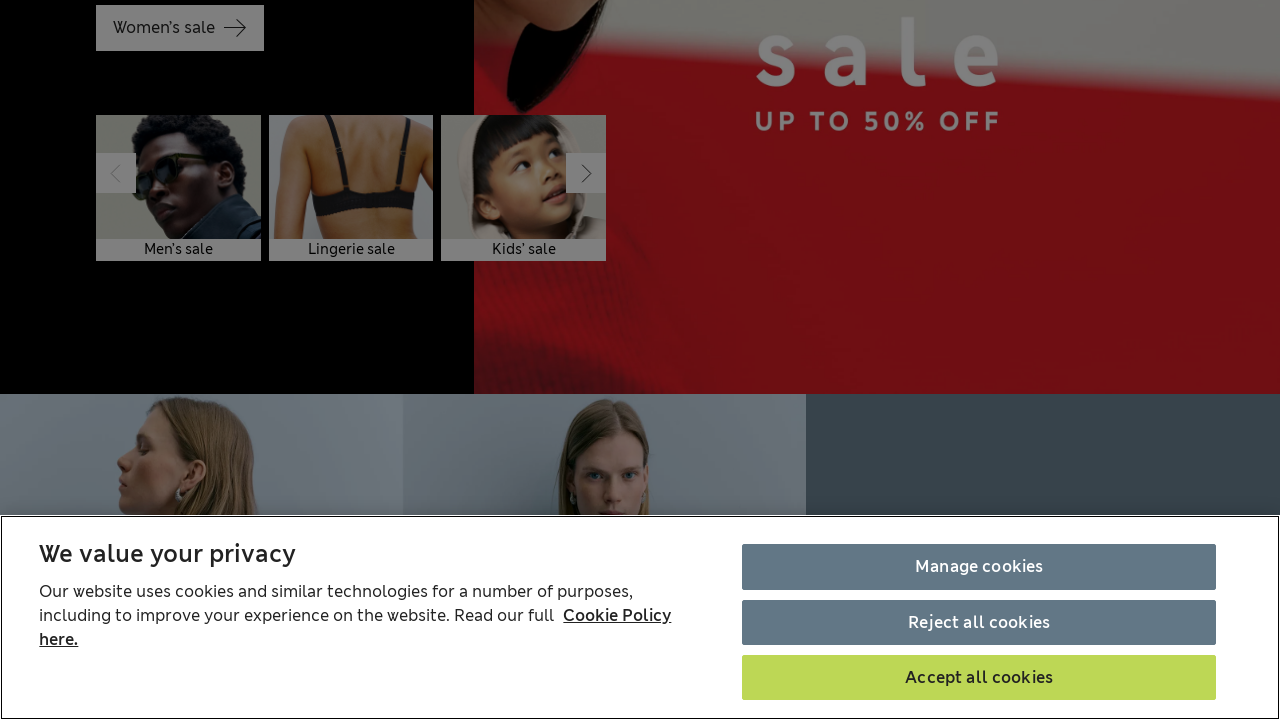